Tests alert handling functionality by triggering different types of alerts (standard alert and confirmation dialog) and interacting with them

Starting URL: https://www.rahulshettyacademy.com/AutomationPractice/

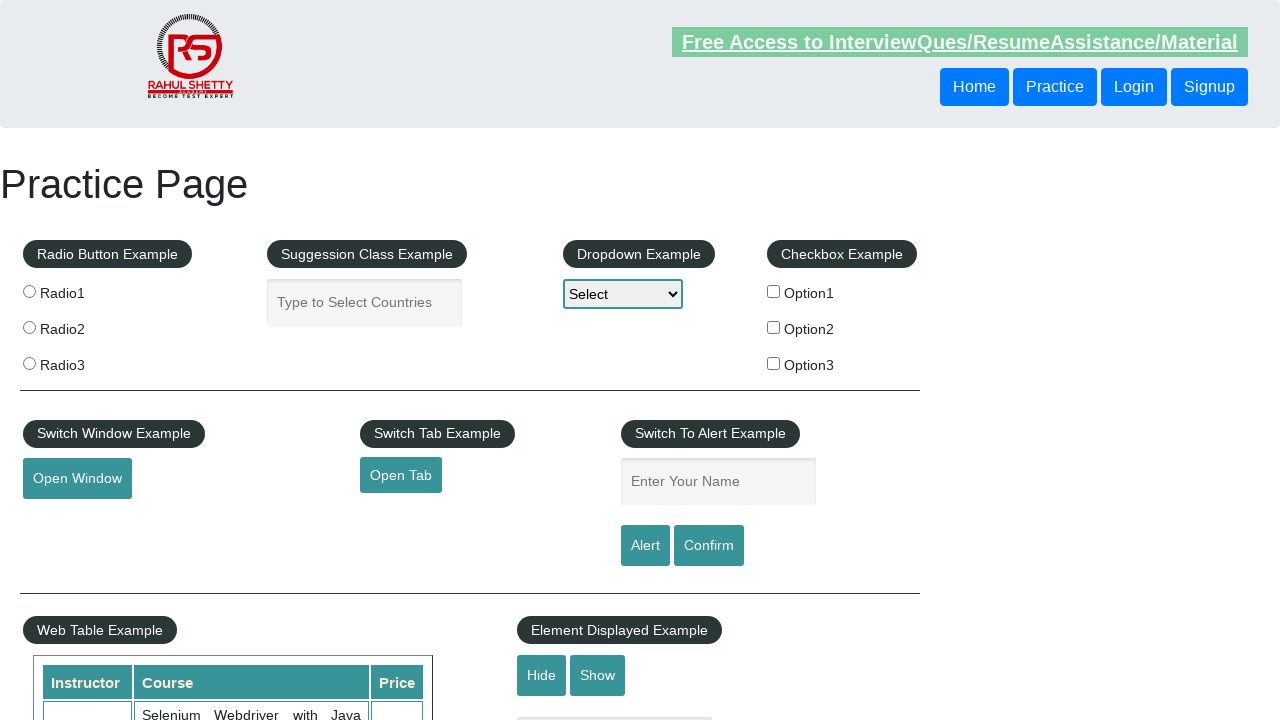

Filled name field with 'Henish Ruwala' for alert test on #name
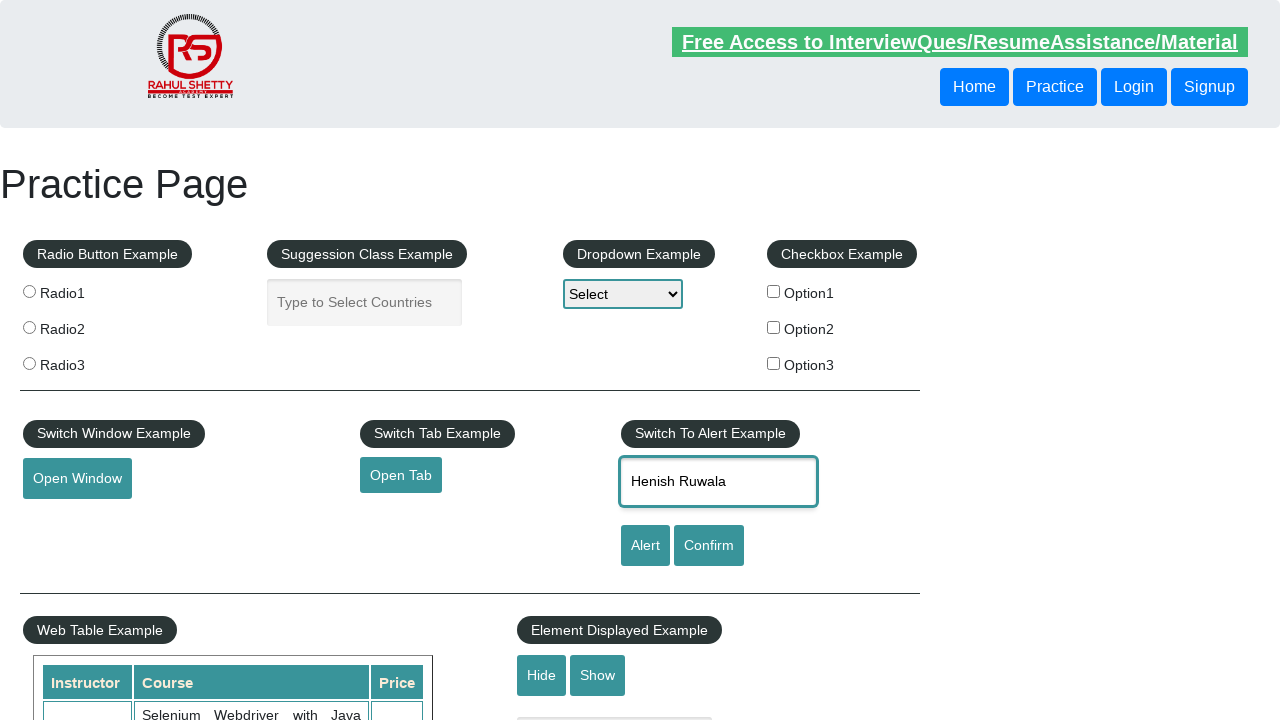

Clicked alert button to trigger standard alert at (645, 546) on #alertbtn
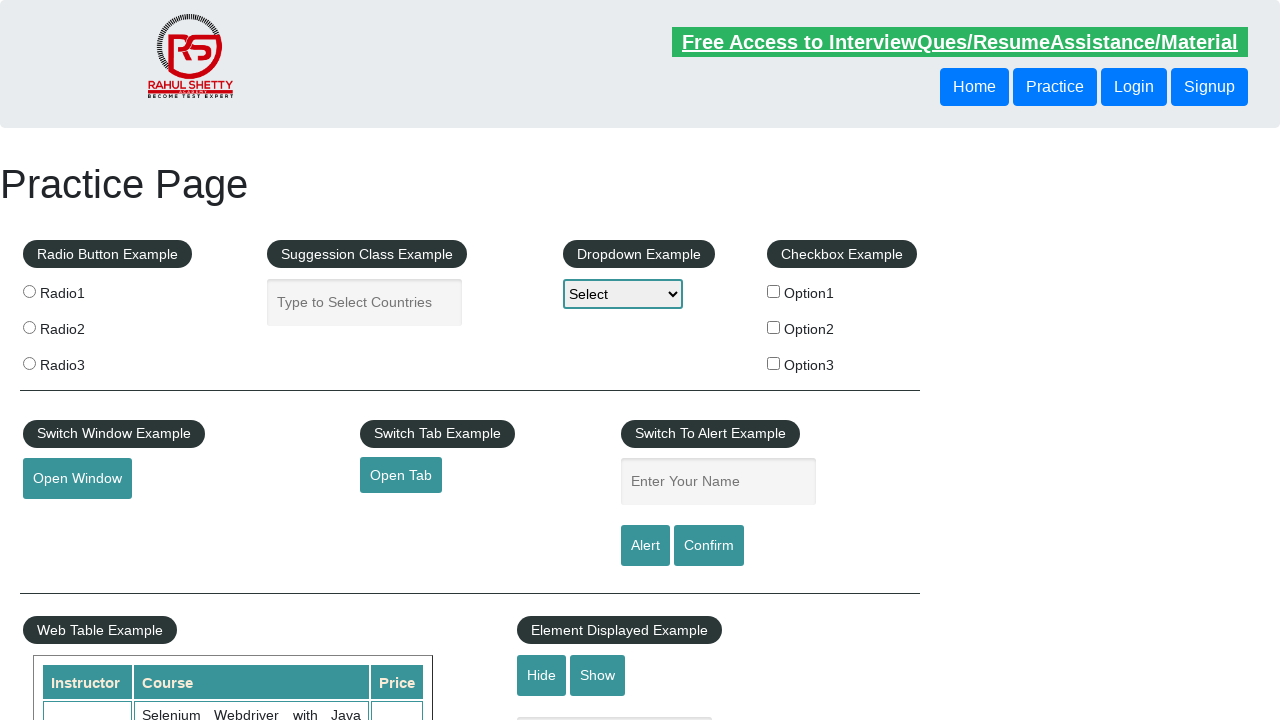

Accepted standard alert dialog
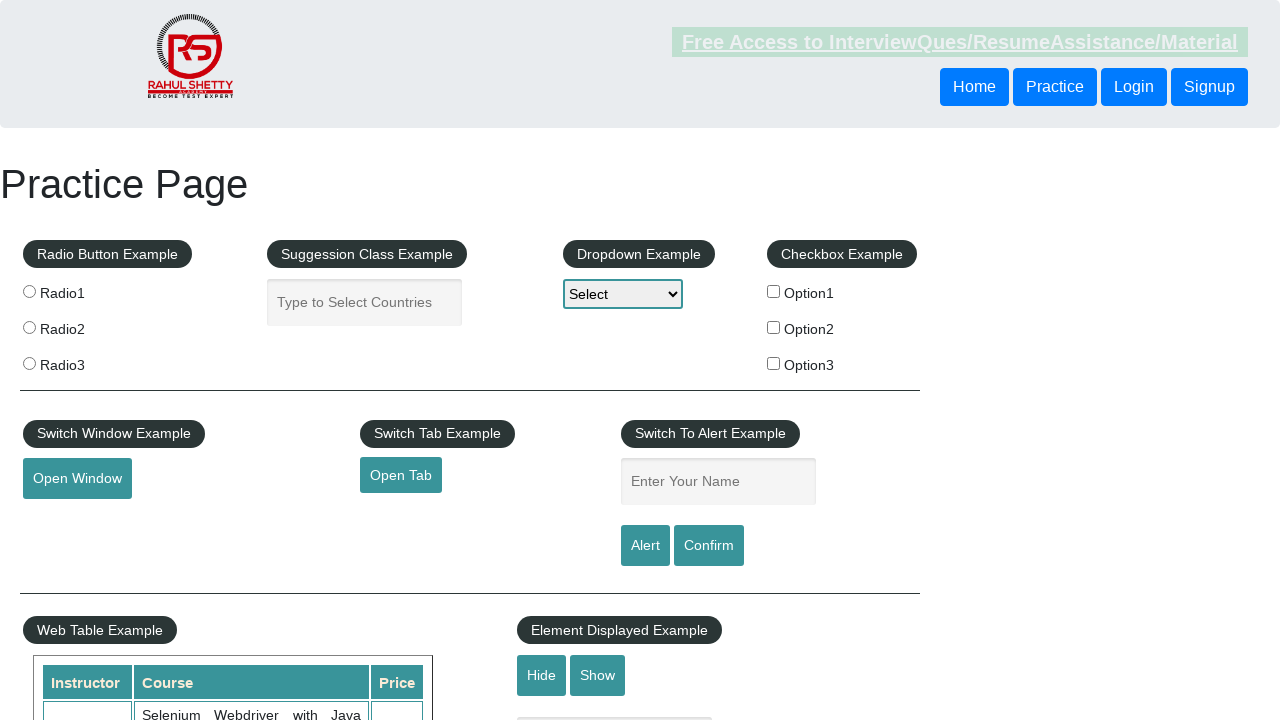

Filled name field with 'Henish Ruwala' for confirmation test on #name
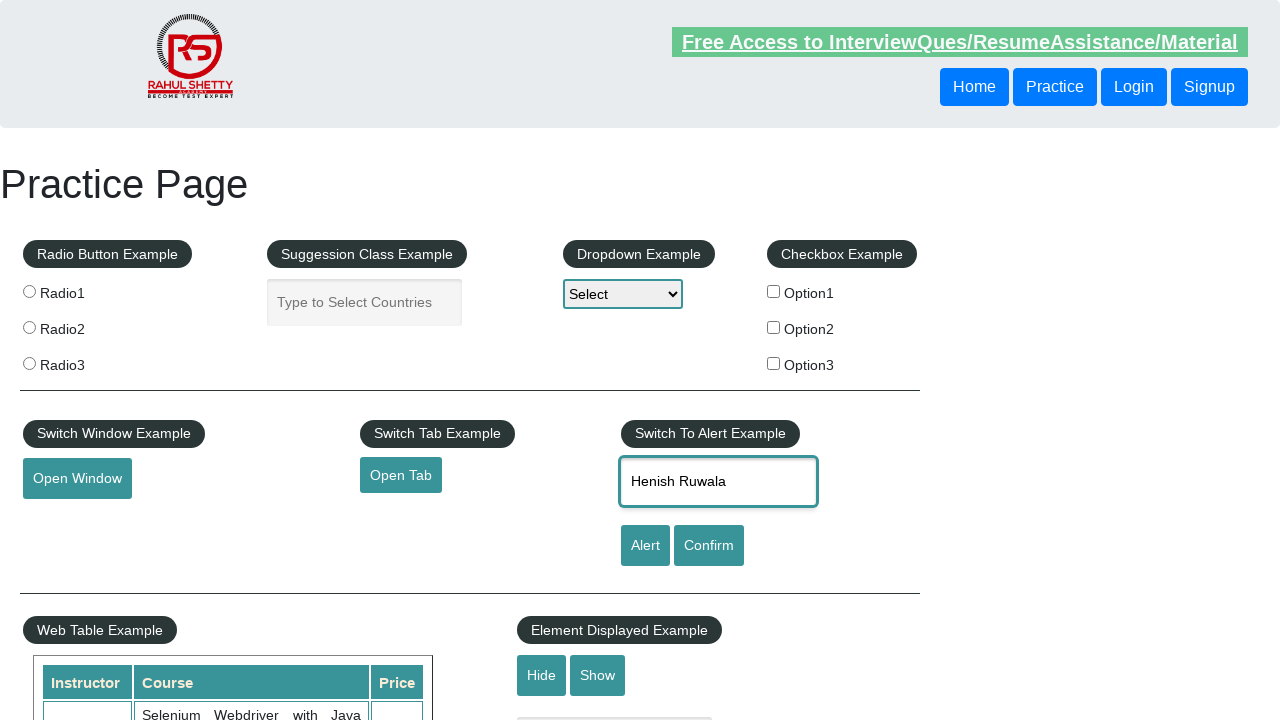

Clicked confirm button to trigger confirmation dialog at (709, 546) on #confirmbtn
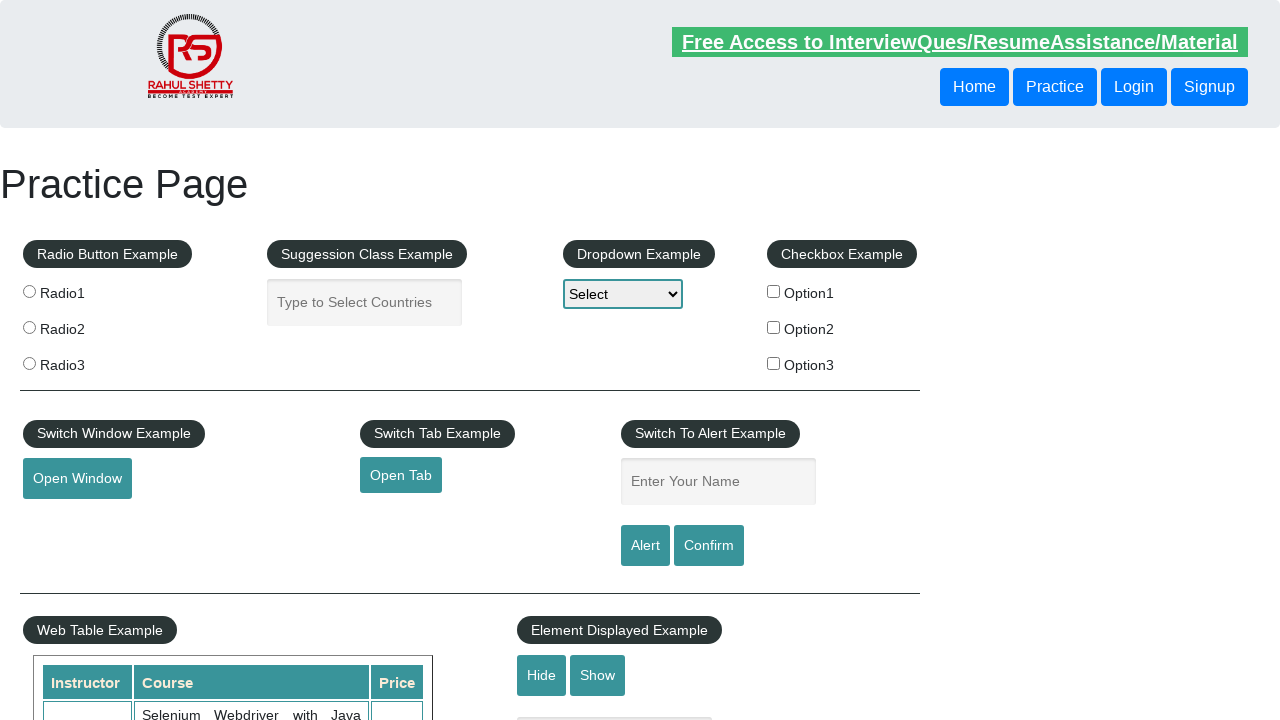

Dismissed confirmation dialog
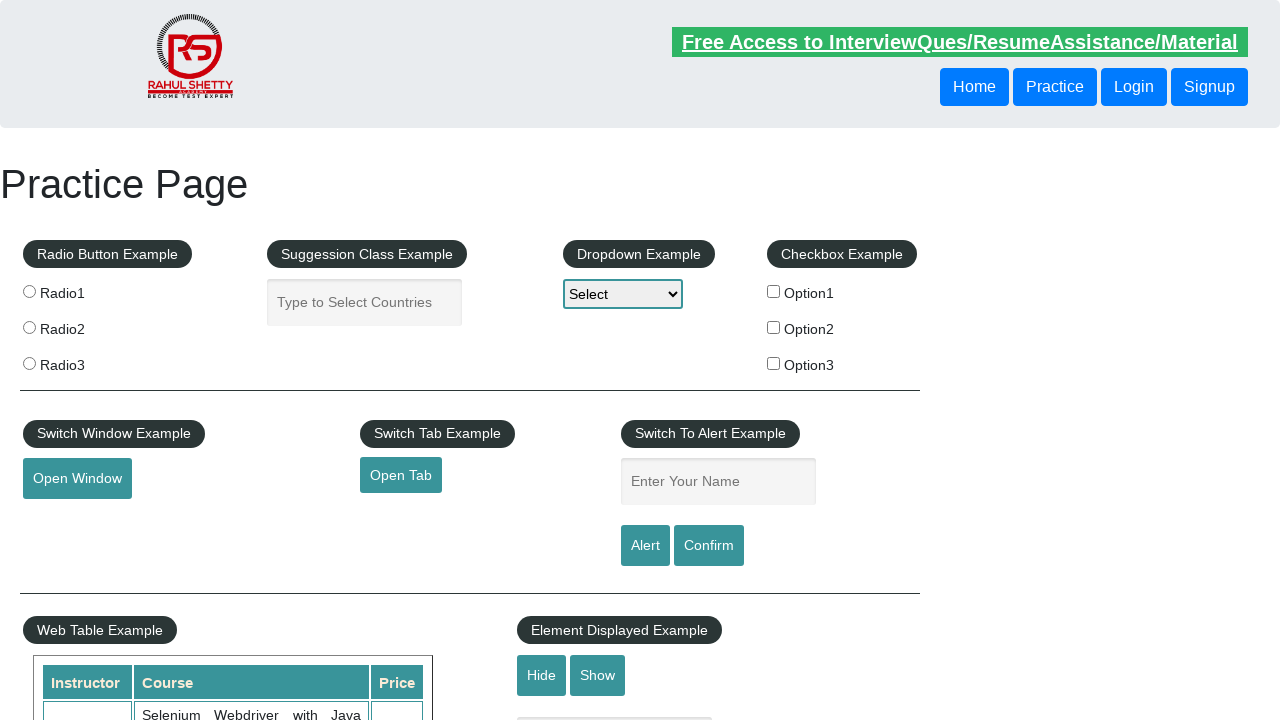

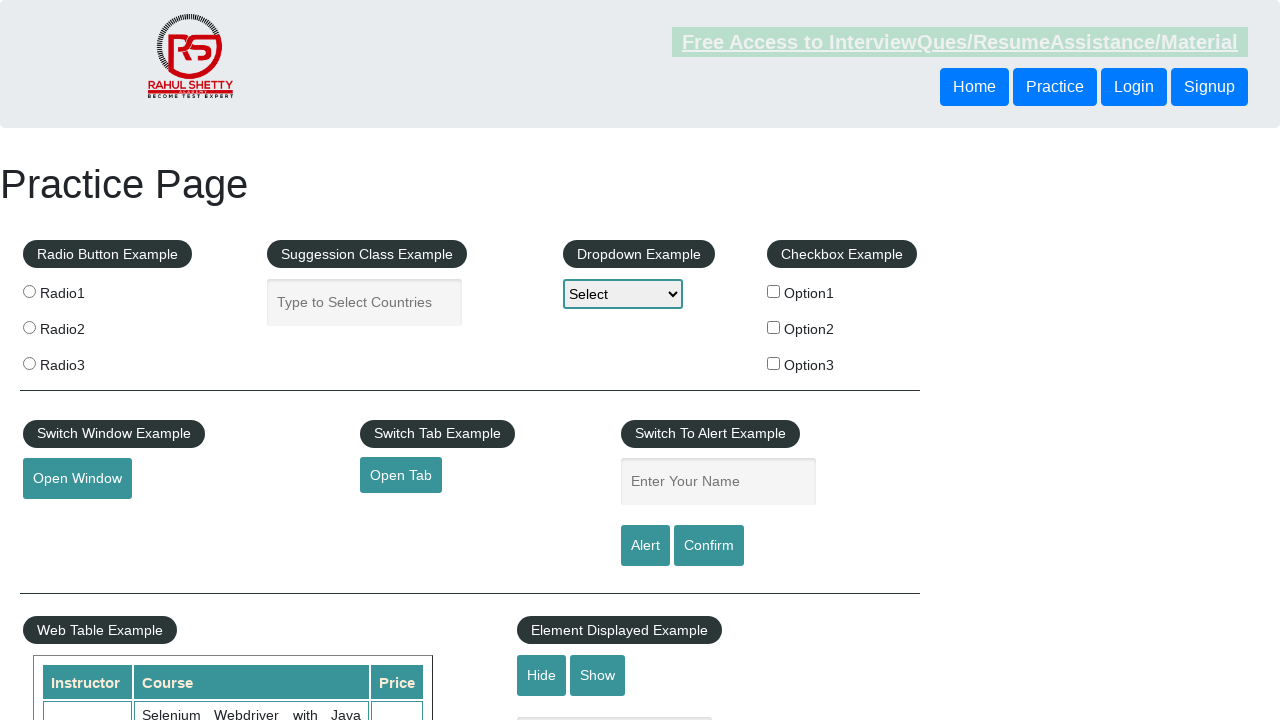